Tests drag and drop functionality by dragging a draggable element onto a droppable target area

Starting URL: https://testautomationpractice.blogspot.com/

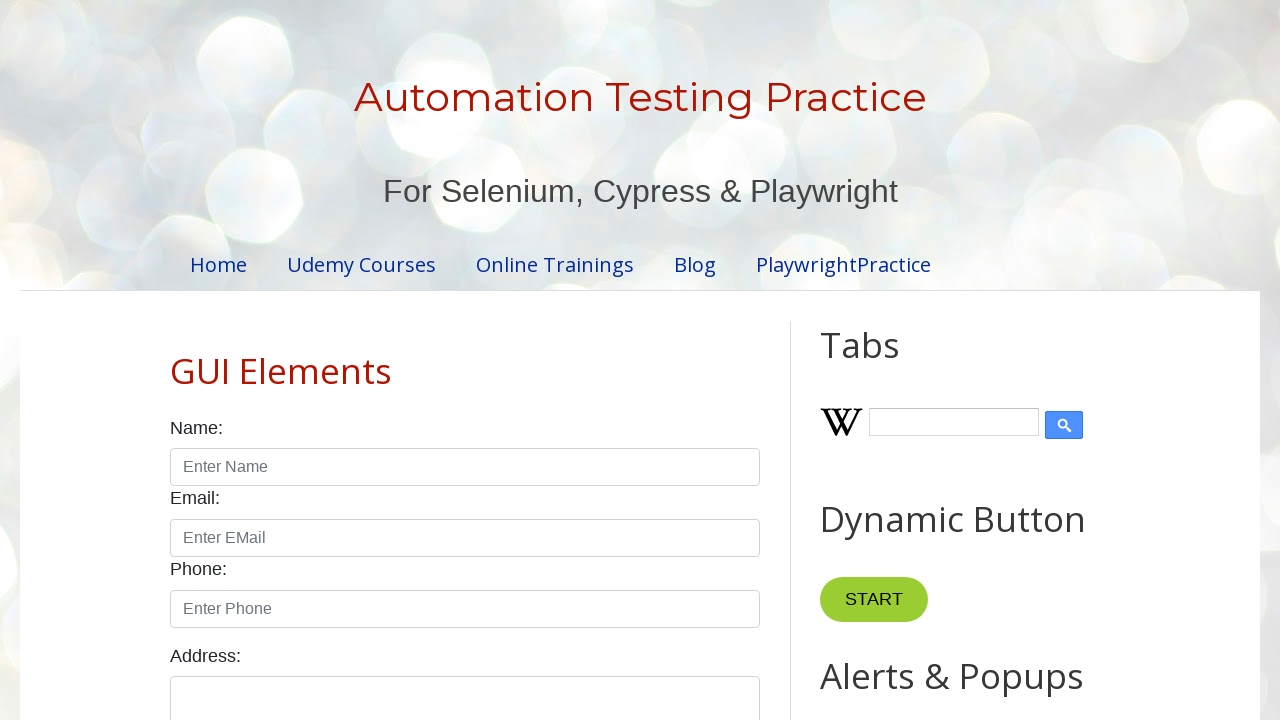

Located draggable element with id 'draggable'
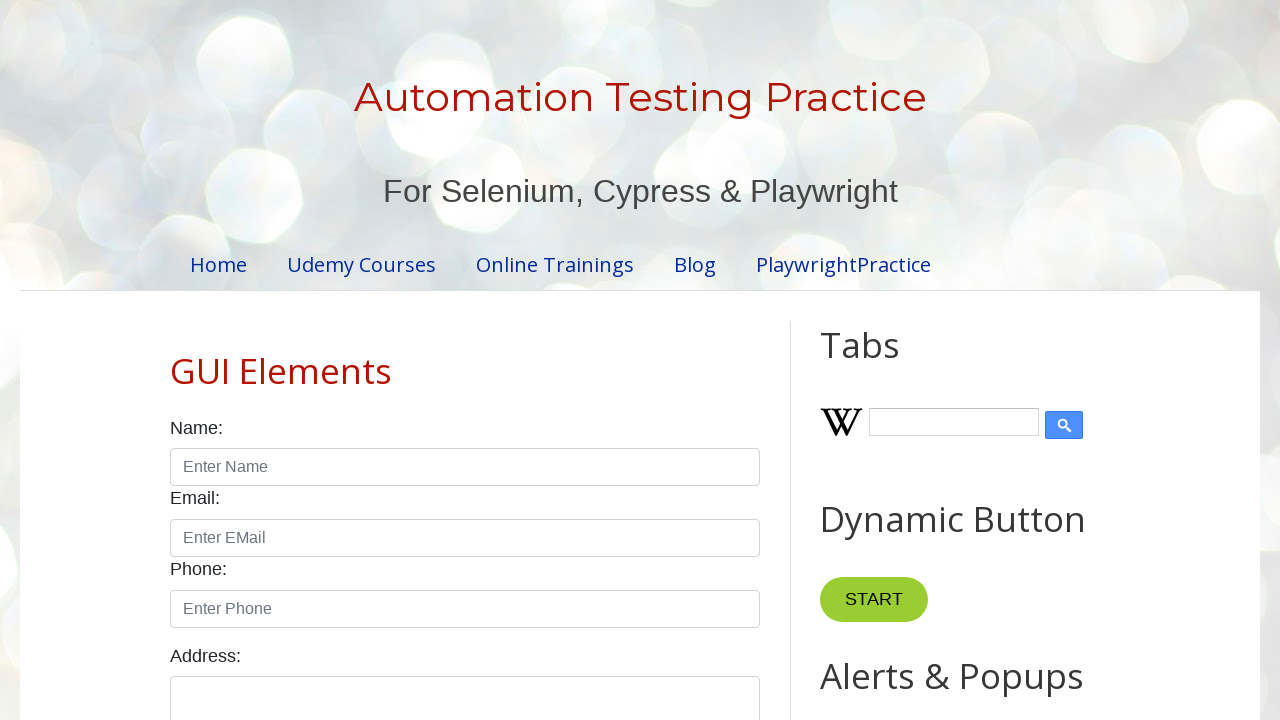

Located droppable element with id 'droppable'
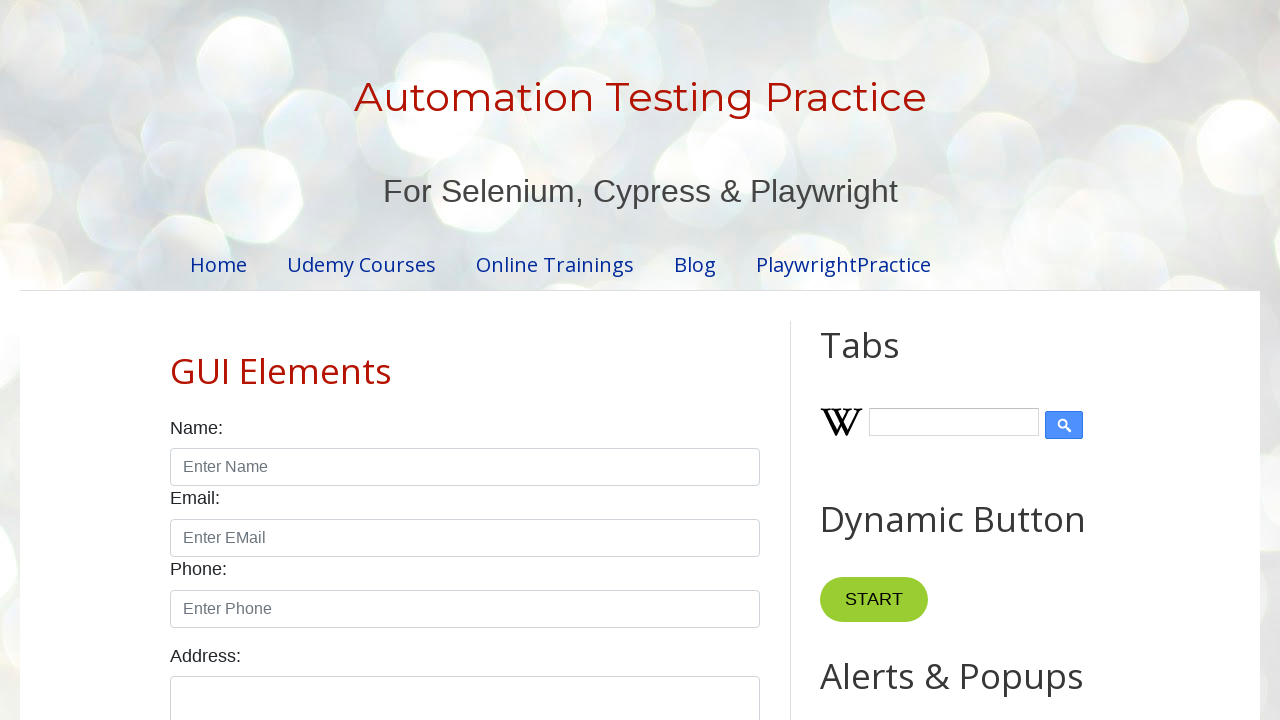

Dragged draggable element onto droppable target area at (1015, 386)
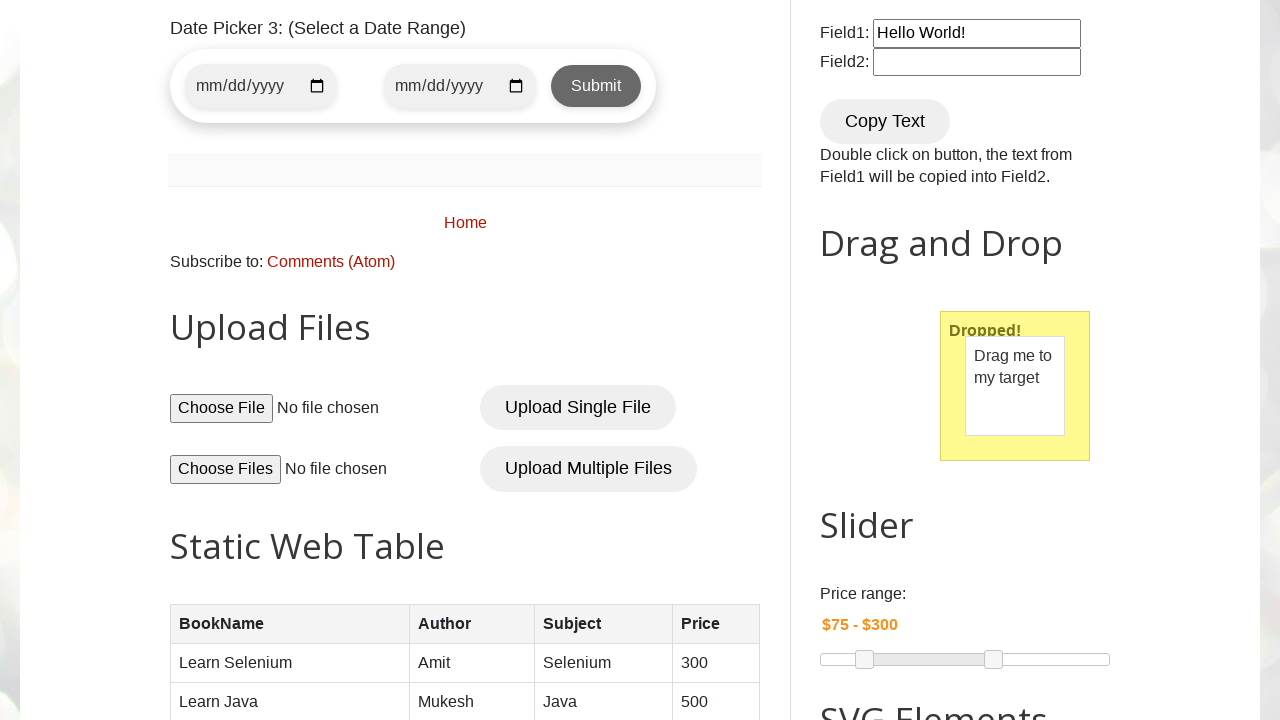

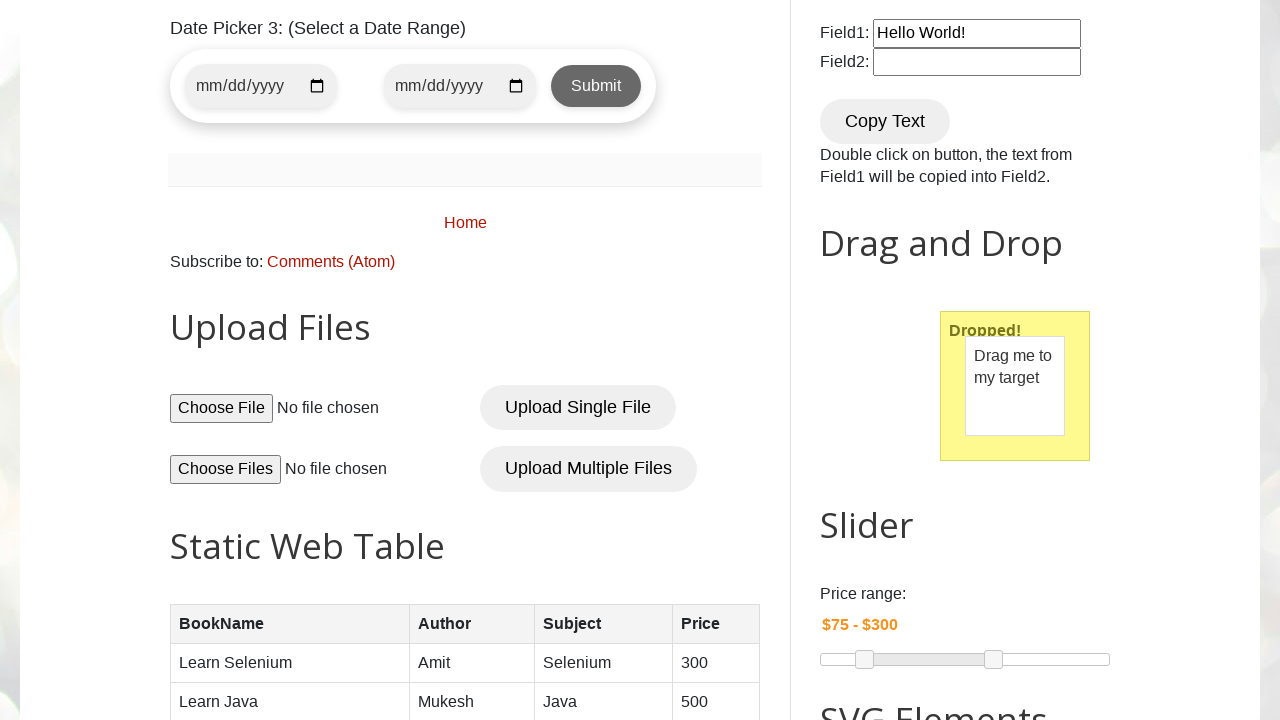